Tests that a todo item is removed when edited to an empty string.

Starting URL: https://demo.playwright.dev/todomvc

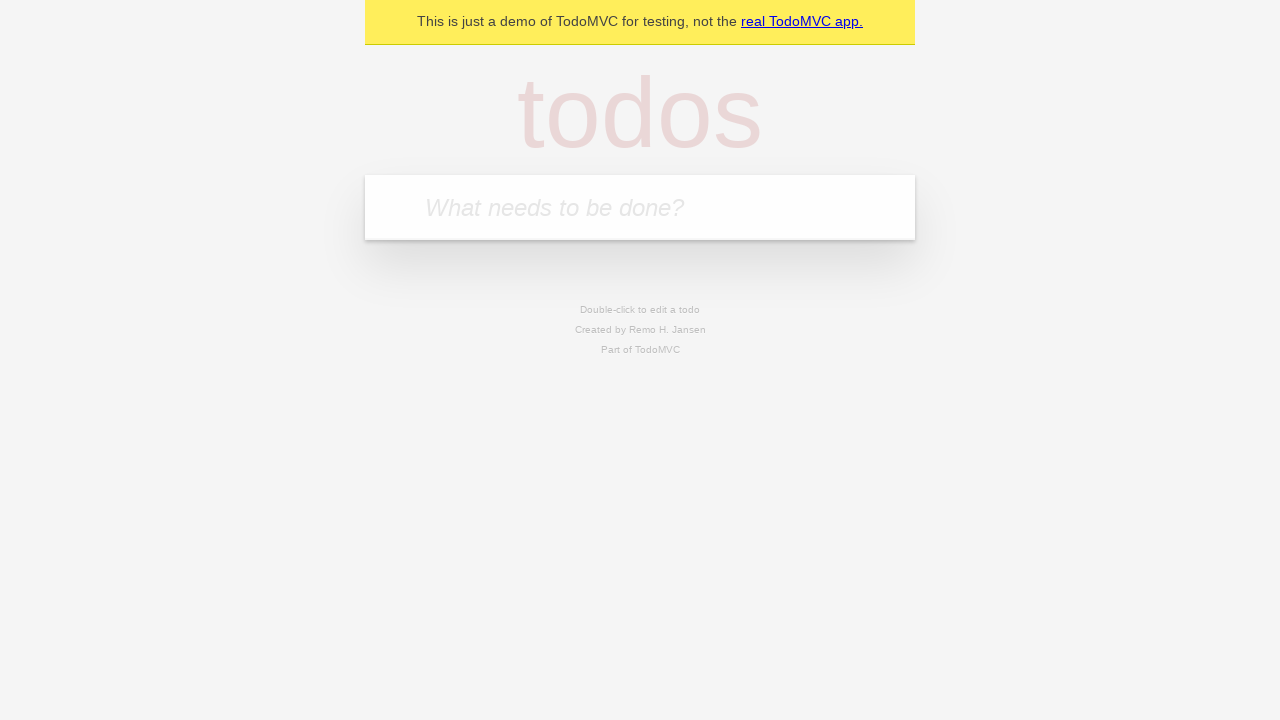

Filled first todo input with 'buy some cheese' on internal:attr=[placeholder="What needs to be done?"i]
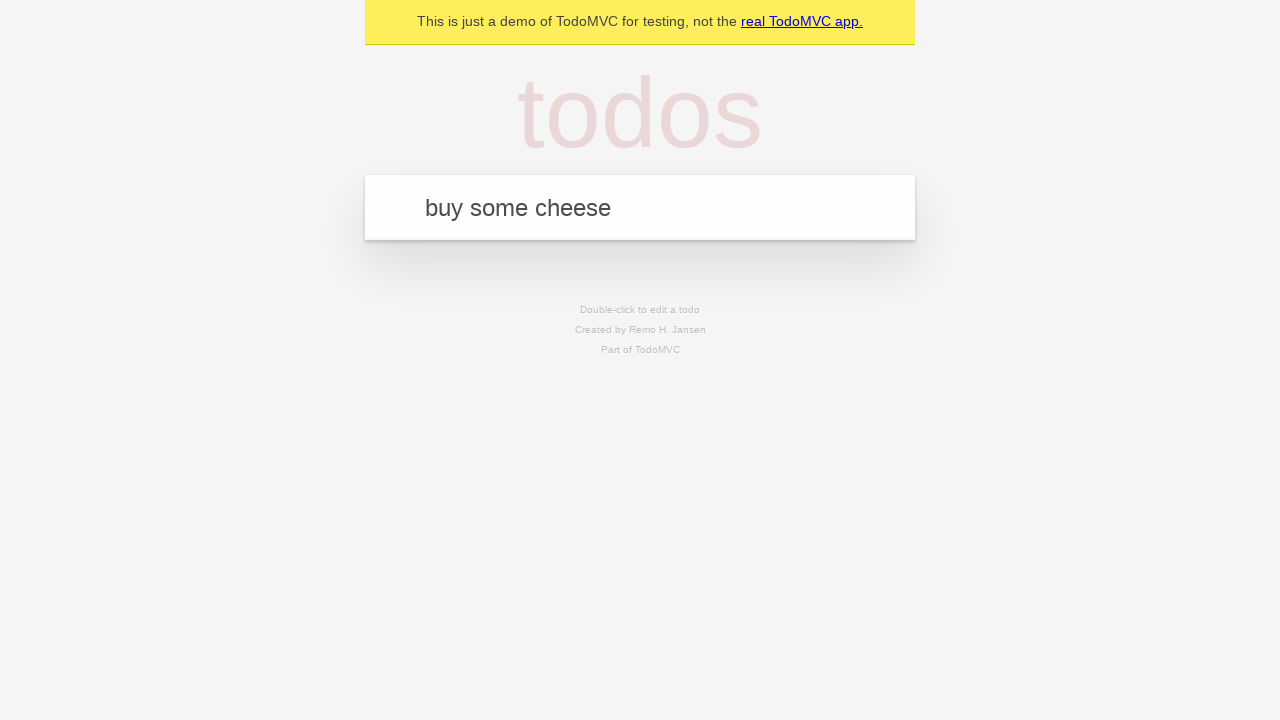

Pressed Enter to add first todo item on internal:attr=[placeholder="What needs to be done?"i]
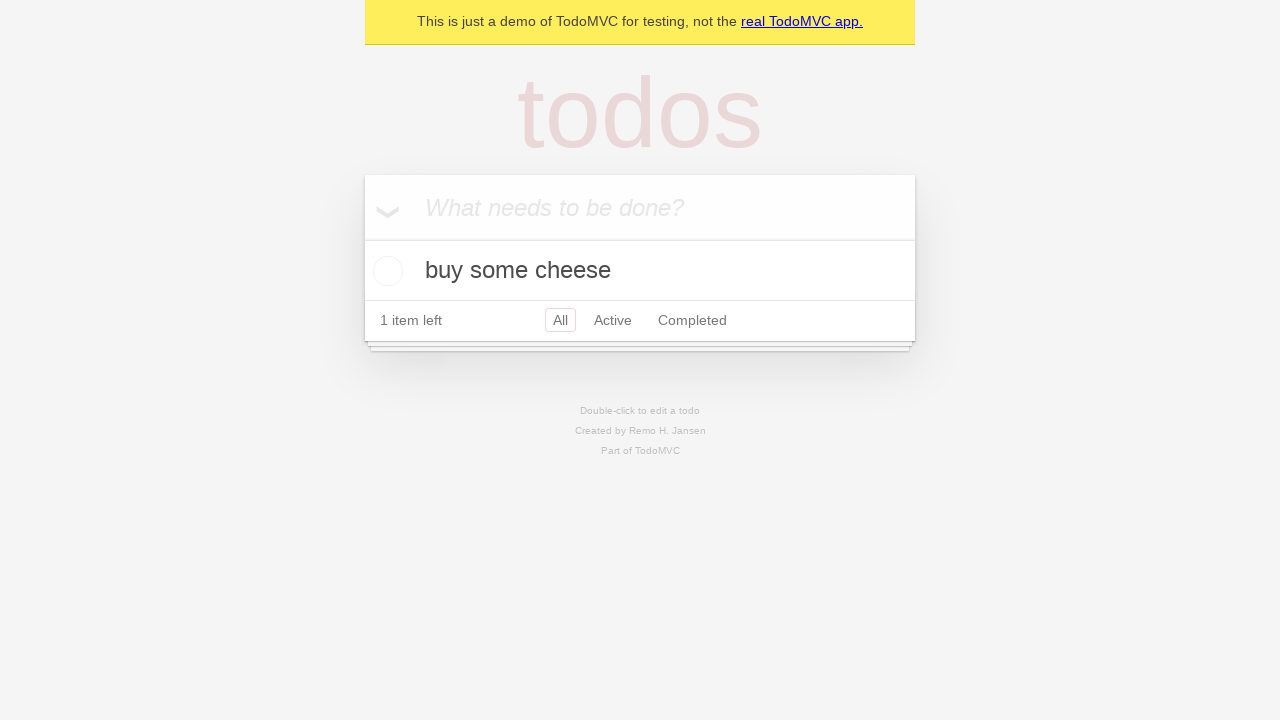

Filled second todo input with 'feed the cat' on internal:attr=[placeholder="What needs to be done?"i]
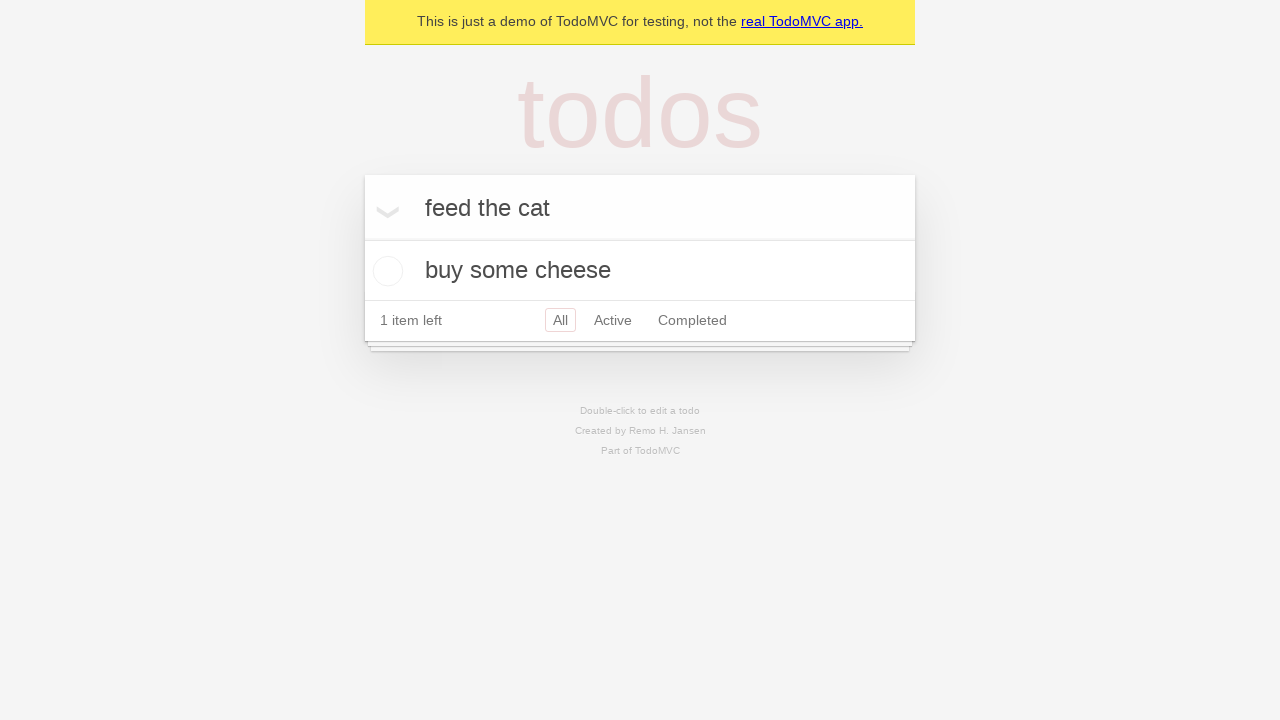

Pressed Enter to add second todo item on internal:attr=[placeholder="What needs to be done?"i]
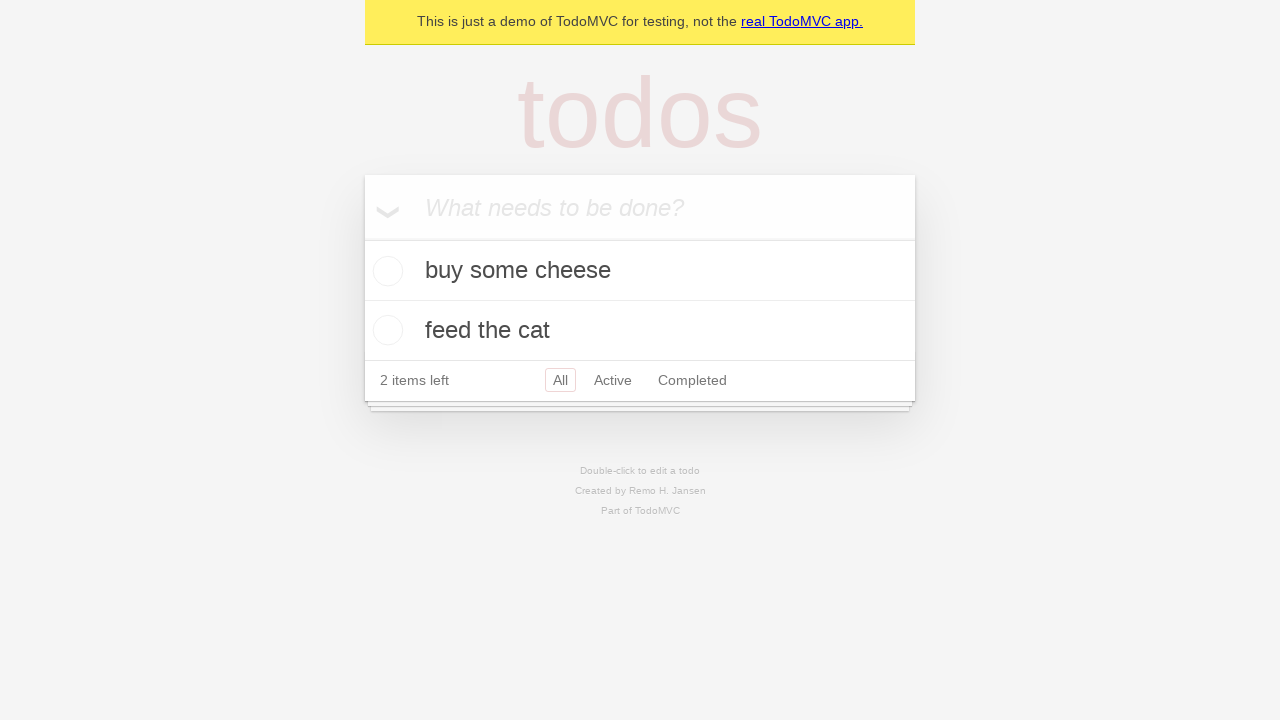

Filled third todo input with 'book a doctors appointment' on internal:attr=[placeholder="What needs to be done?"i]
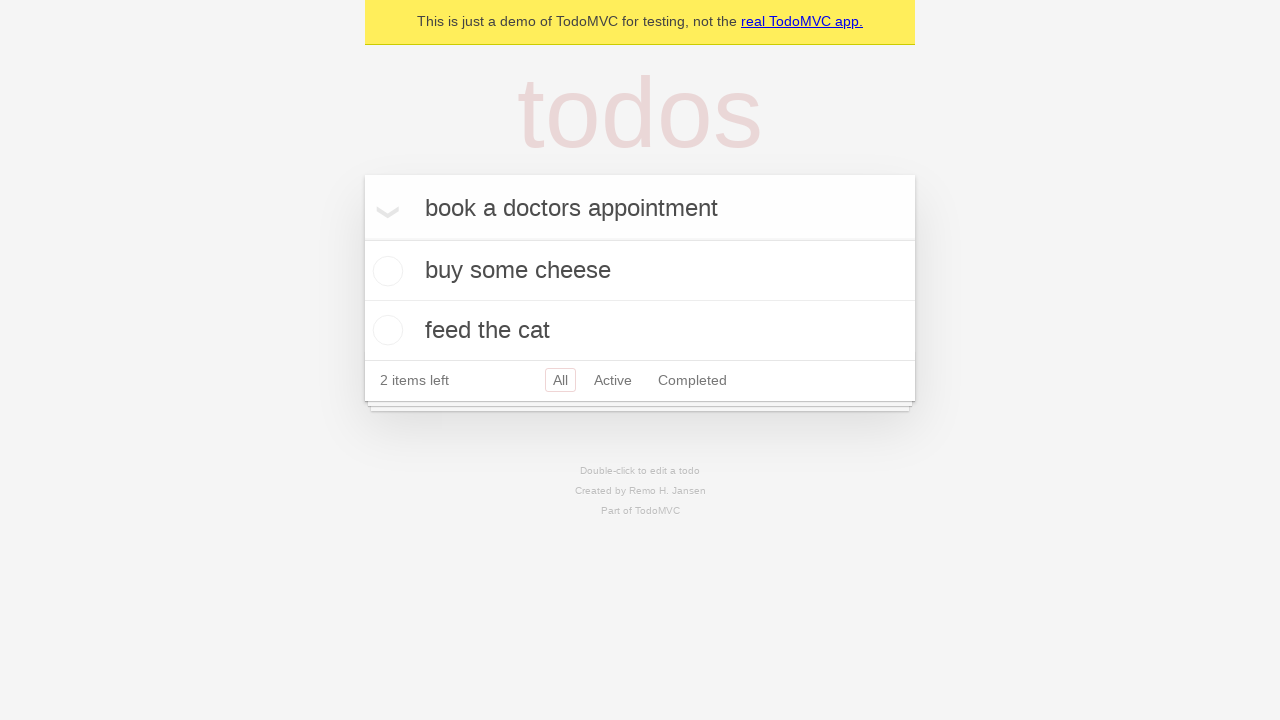

Pressed Enter to add third todo item on internal:attr=[placeholder="What needs to be done?"i]
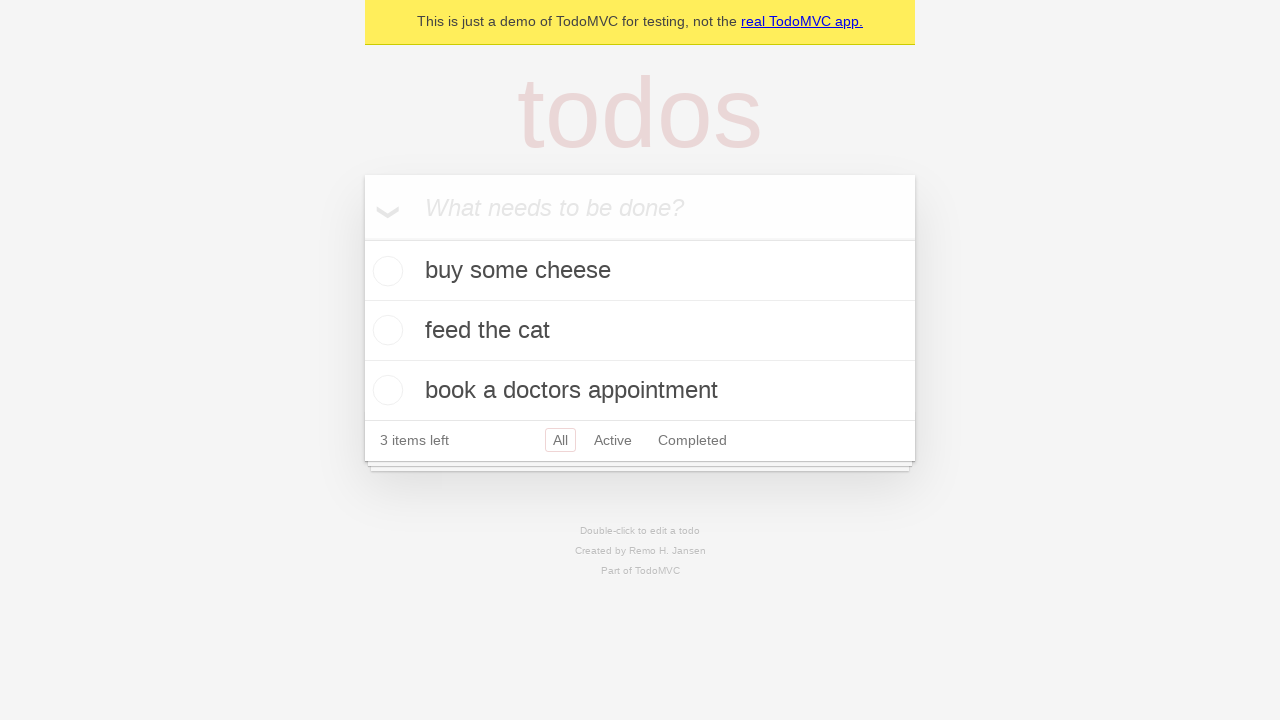

Double-clicked second todo item to edit at (640, 331) on internal:testid=[data-testid="todo-item"s] >> nth=1
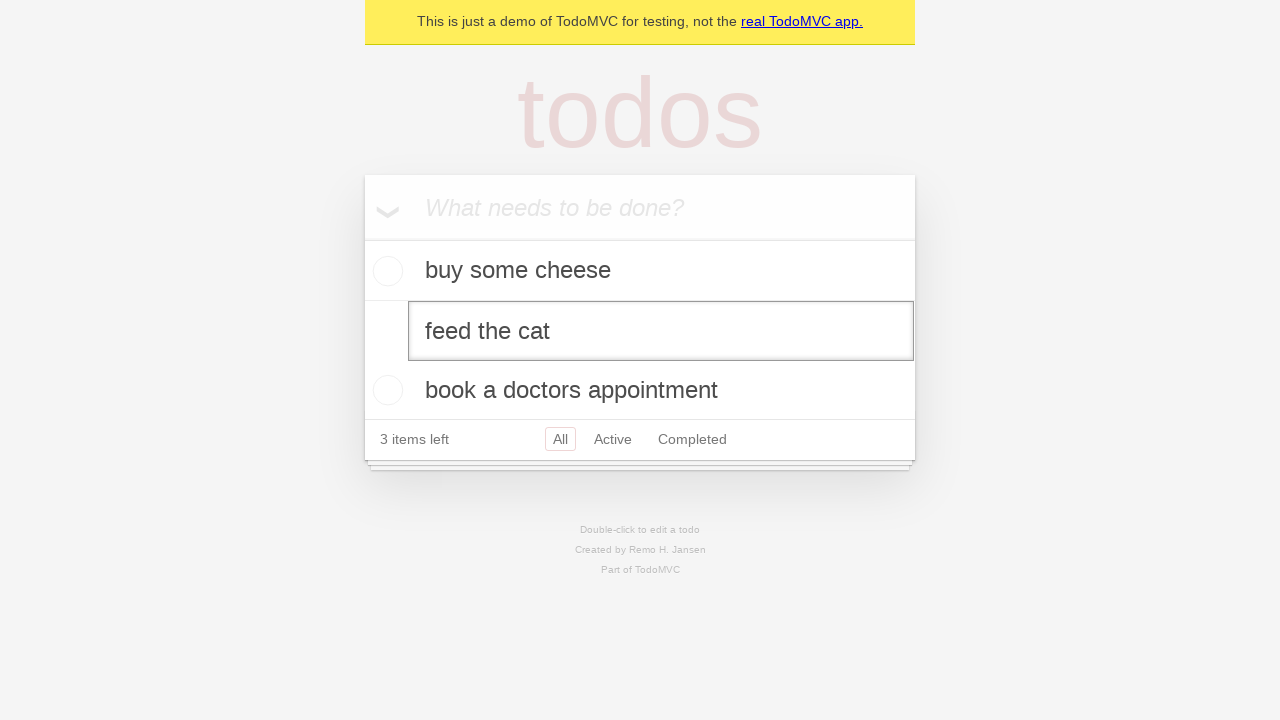

Cleared the edit textbox by filling with empty string on internal:testid=[data-testid="todo-item"s] >> nth=1 >> internal:role=textbox[nam
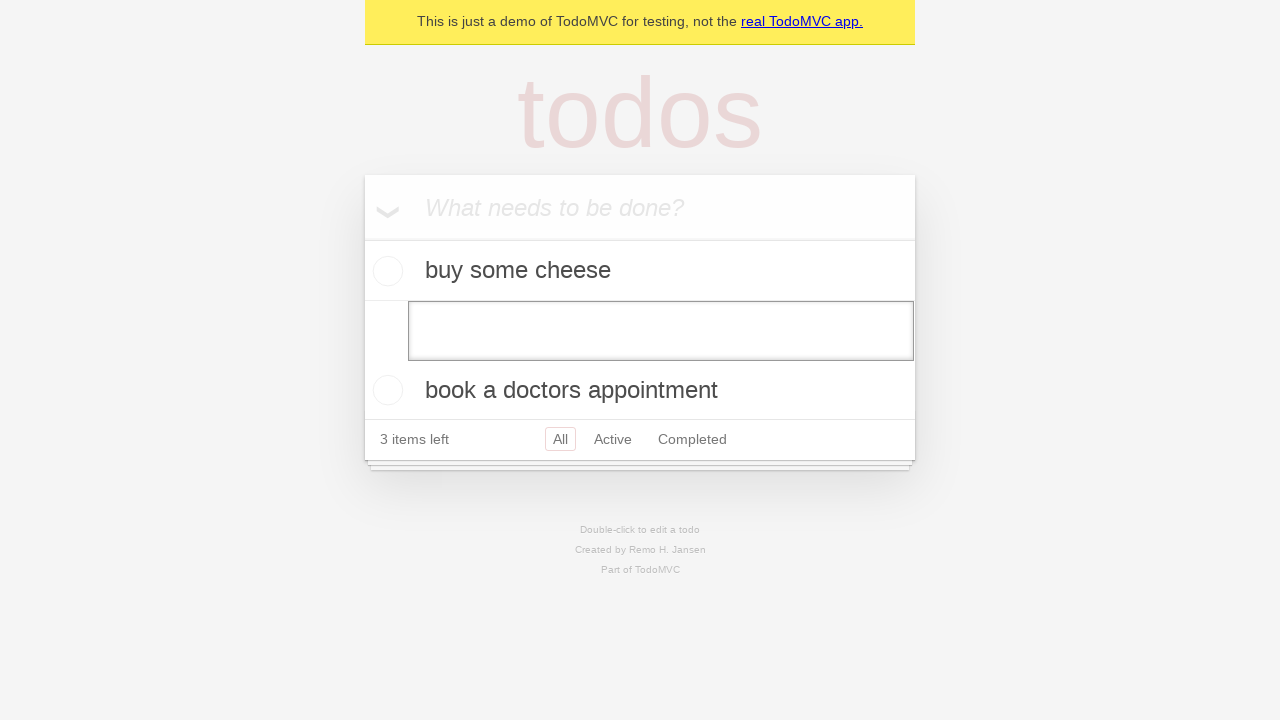

Pressed Enter to confirm empty edit, removing the todo item on internal:testid=[data-testid="todo-item"s] >> nth=1 >> internal:role=textbox[nam
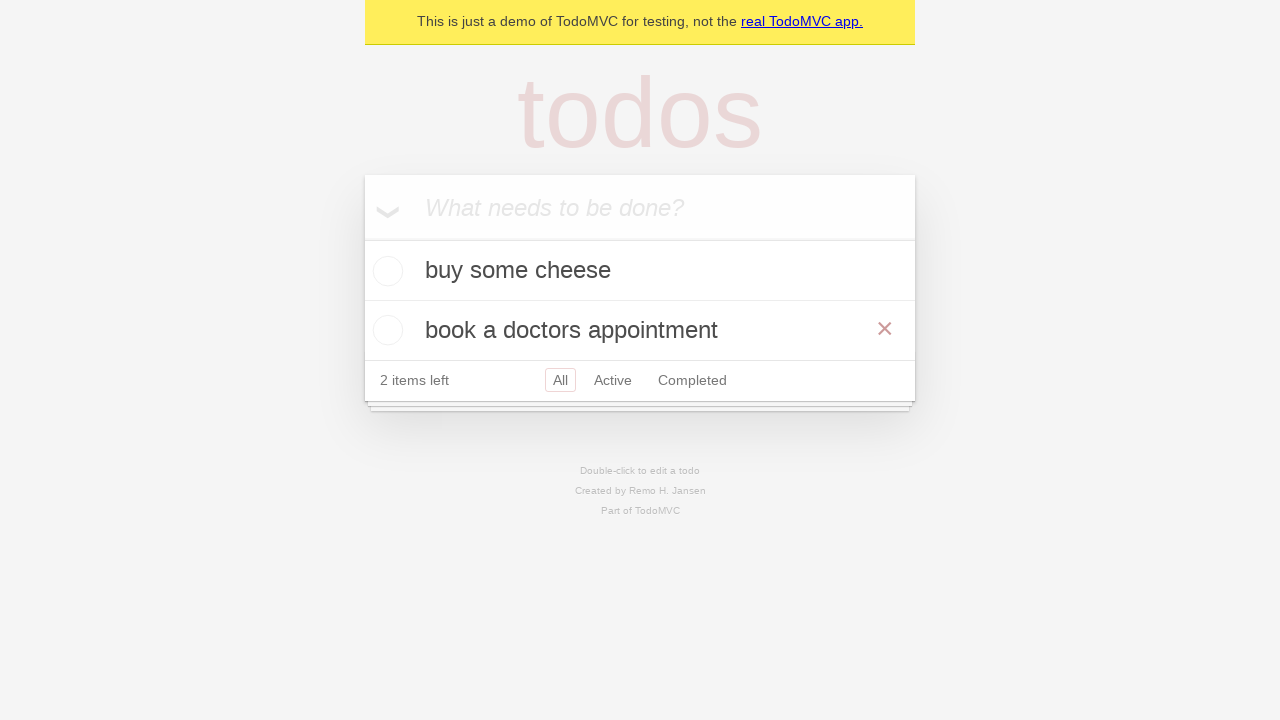

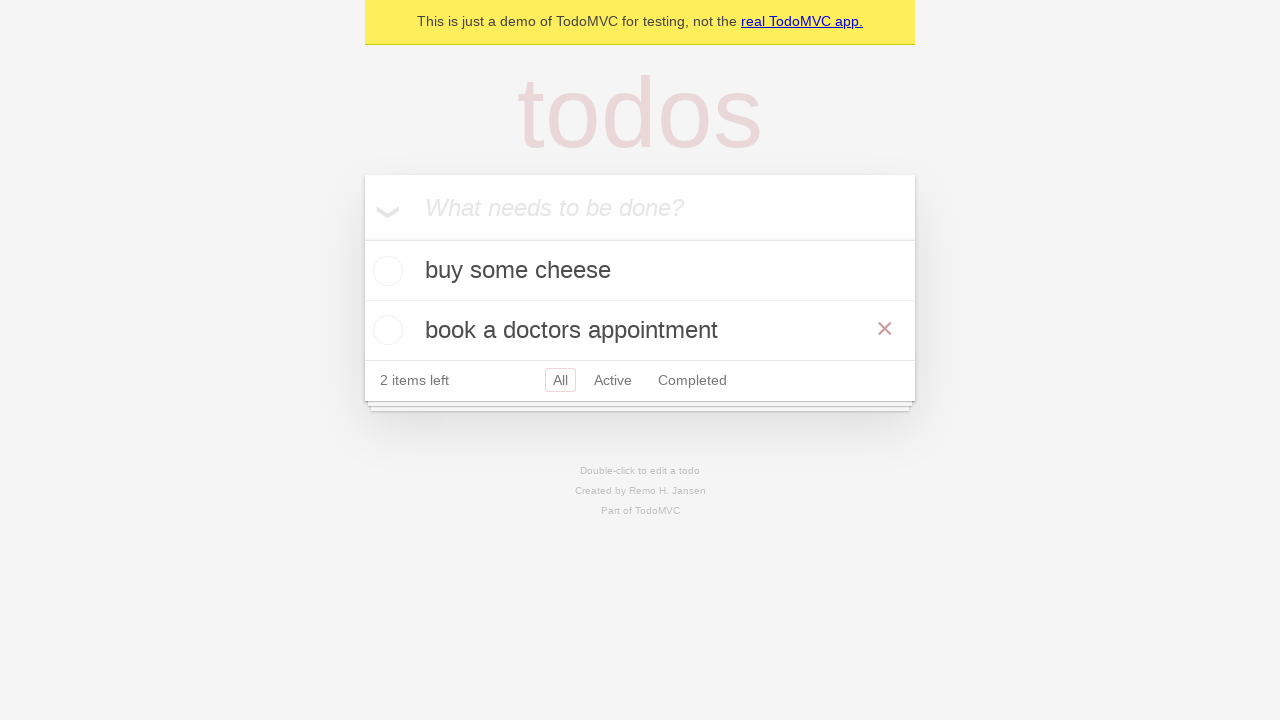